Tests drag and drop functionality within an iframe by dragging an element and dropping it onto a target, then navigating to another page

Starting URL: https://jqueryui.com/droppable/

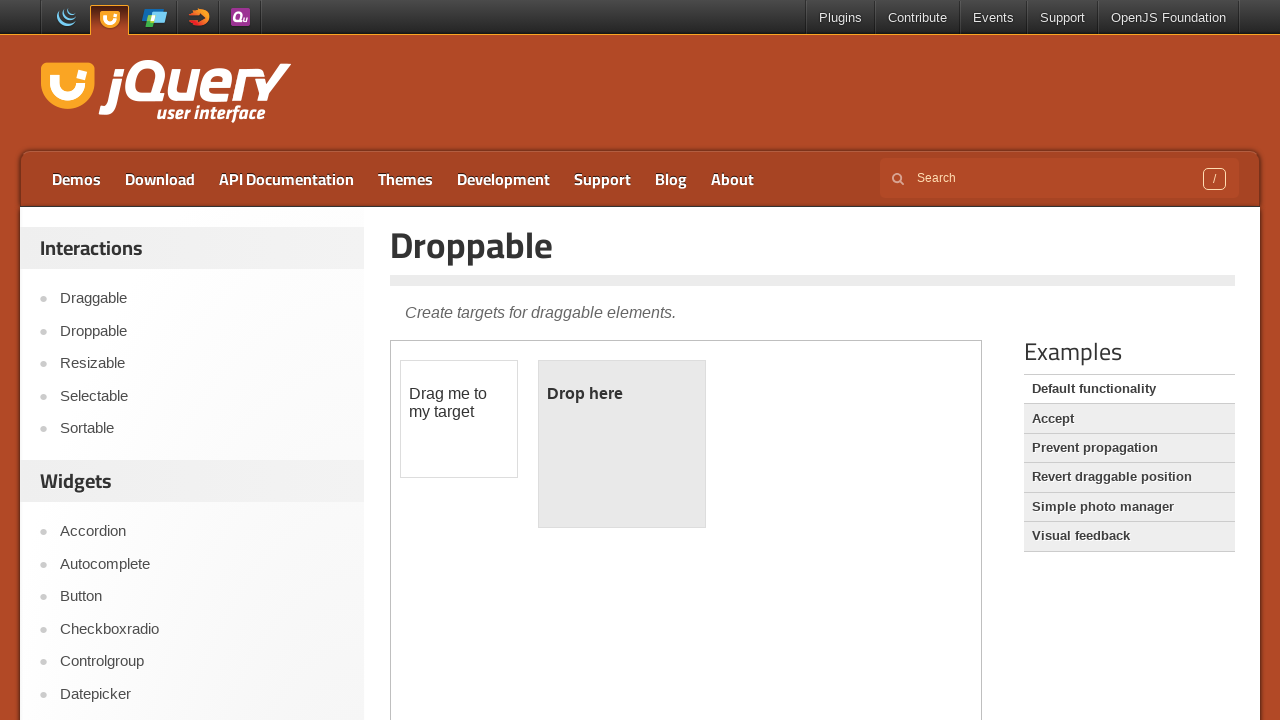

Located the demo iframe containing drag and drop elements
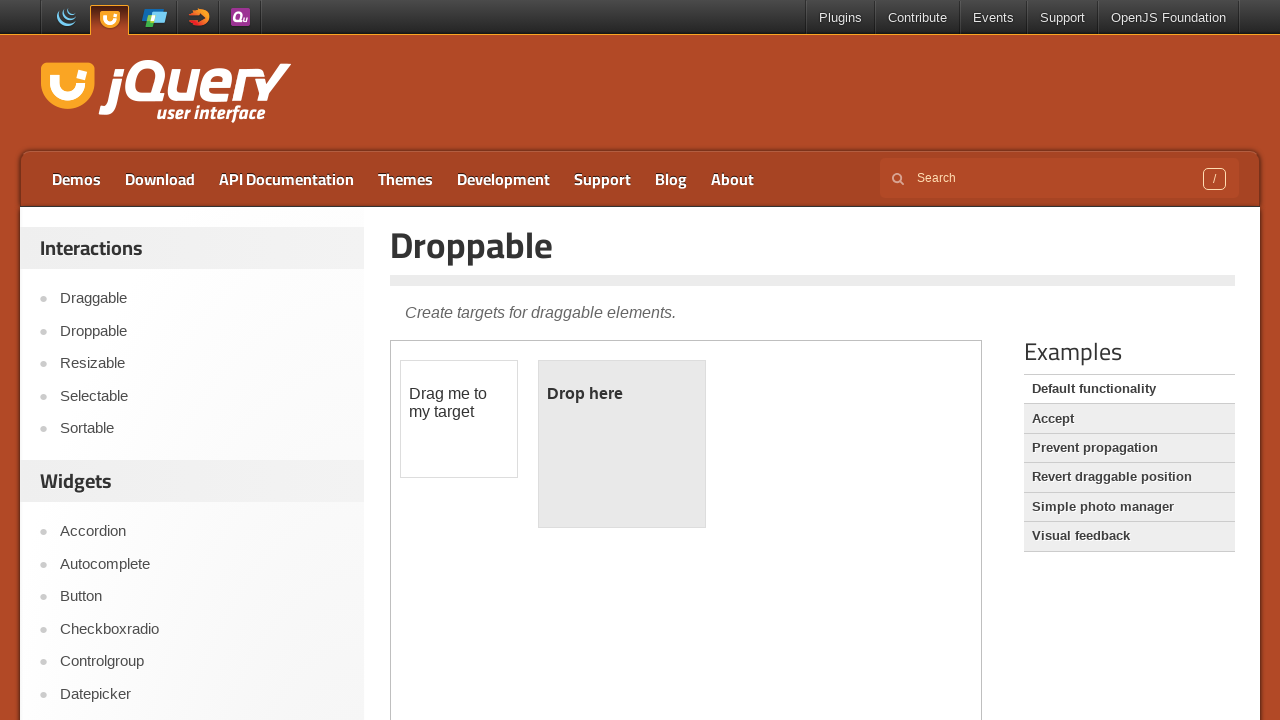

Located the draggable element within iframe
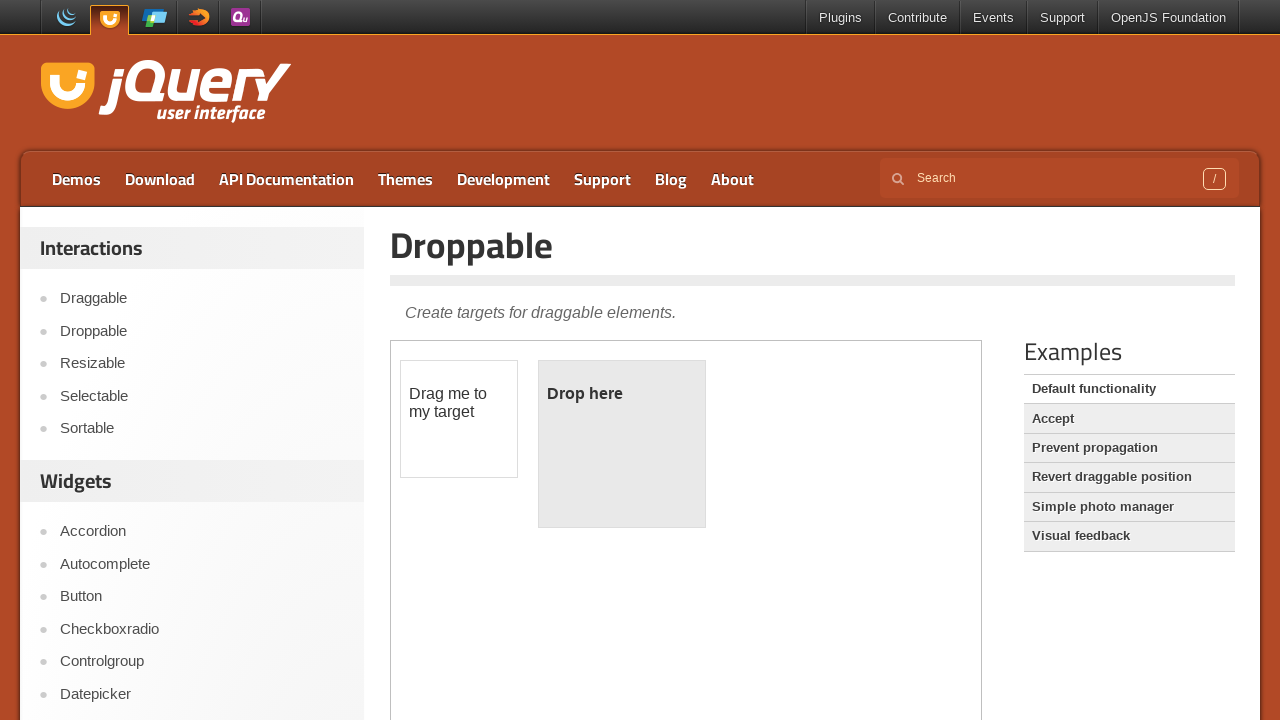

Located the droppable target element within iframe
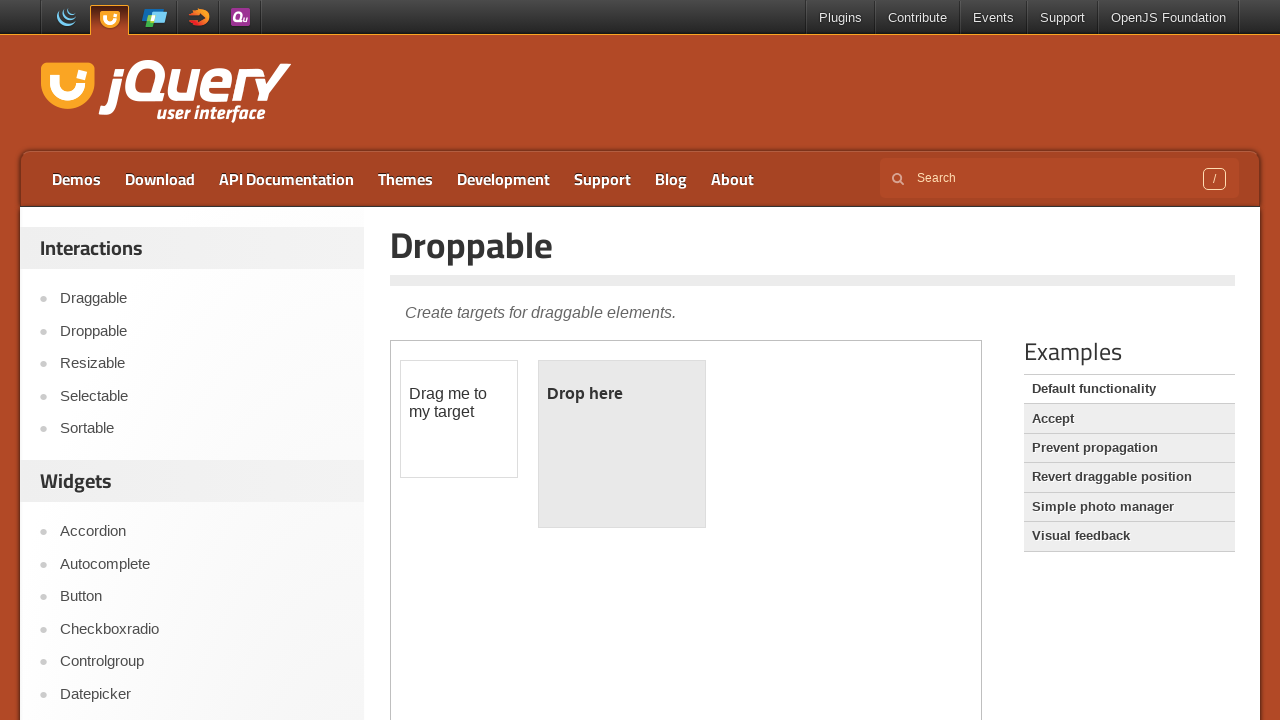

Dragged the draggable element and dropped it onto the droppable target at (622, 444)
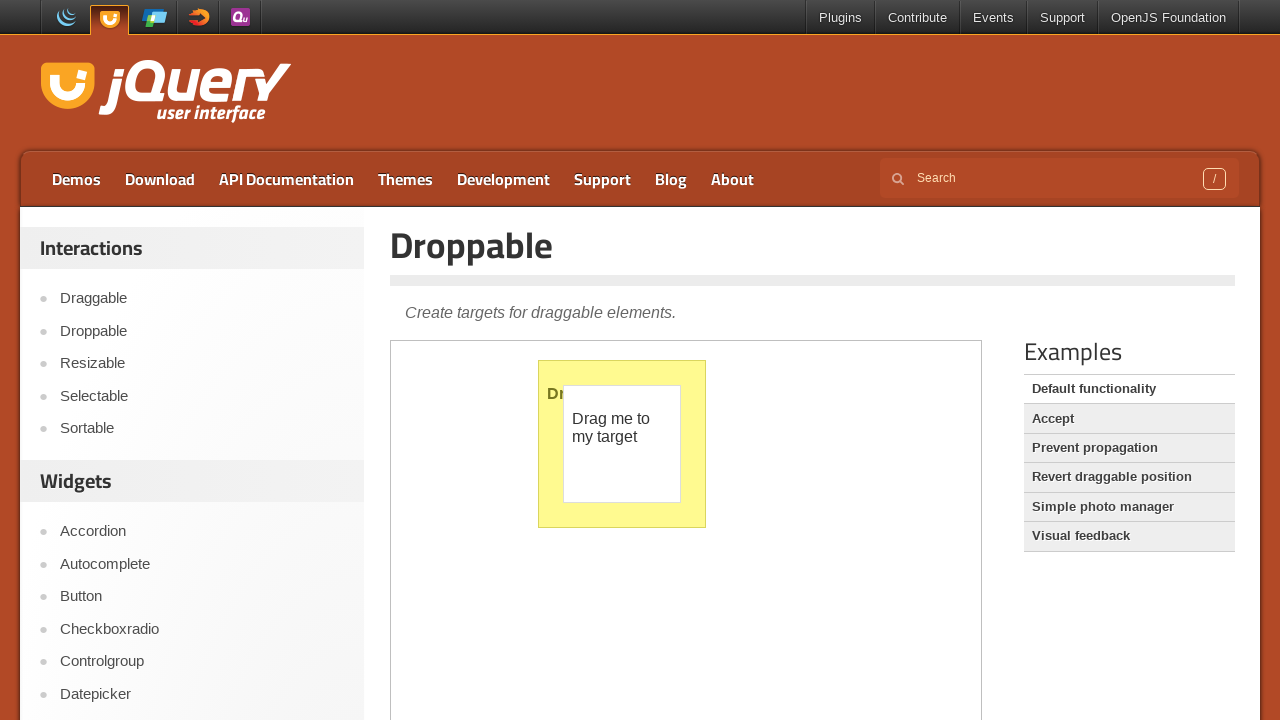

Clicked the Accept link to navigate to another page at (1129, 419) on text=Accept
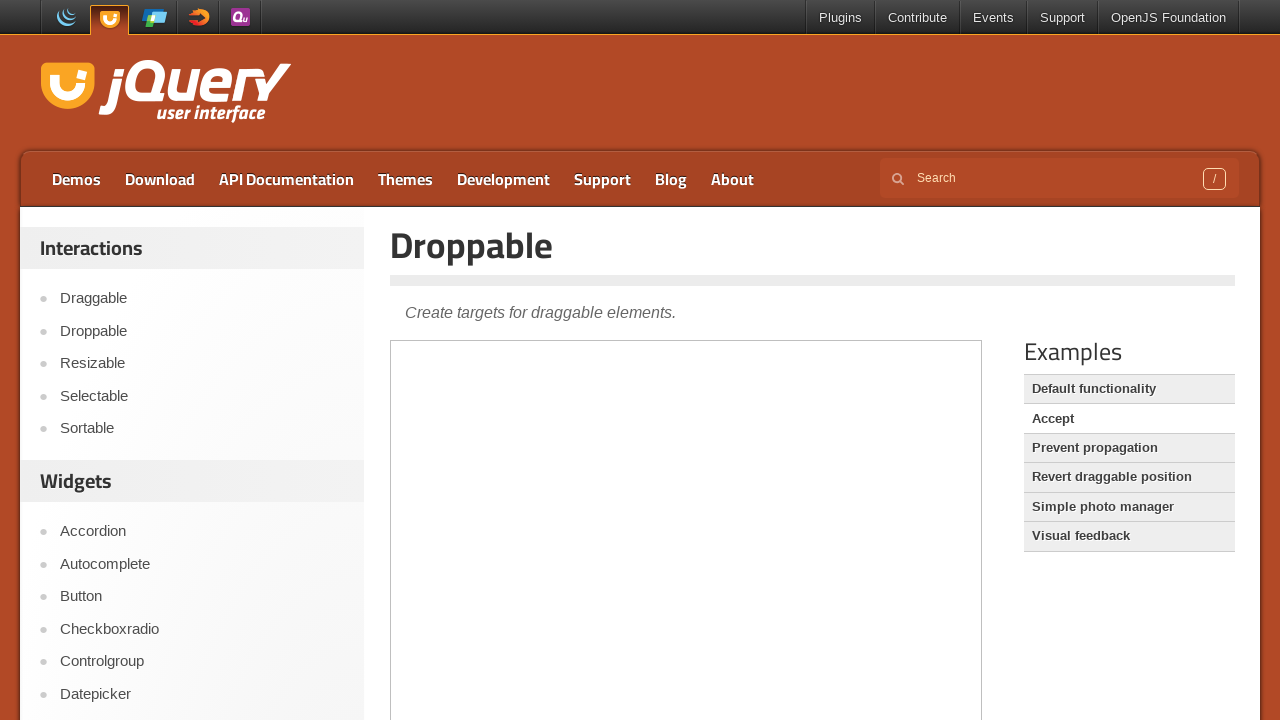

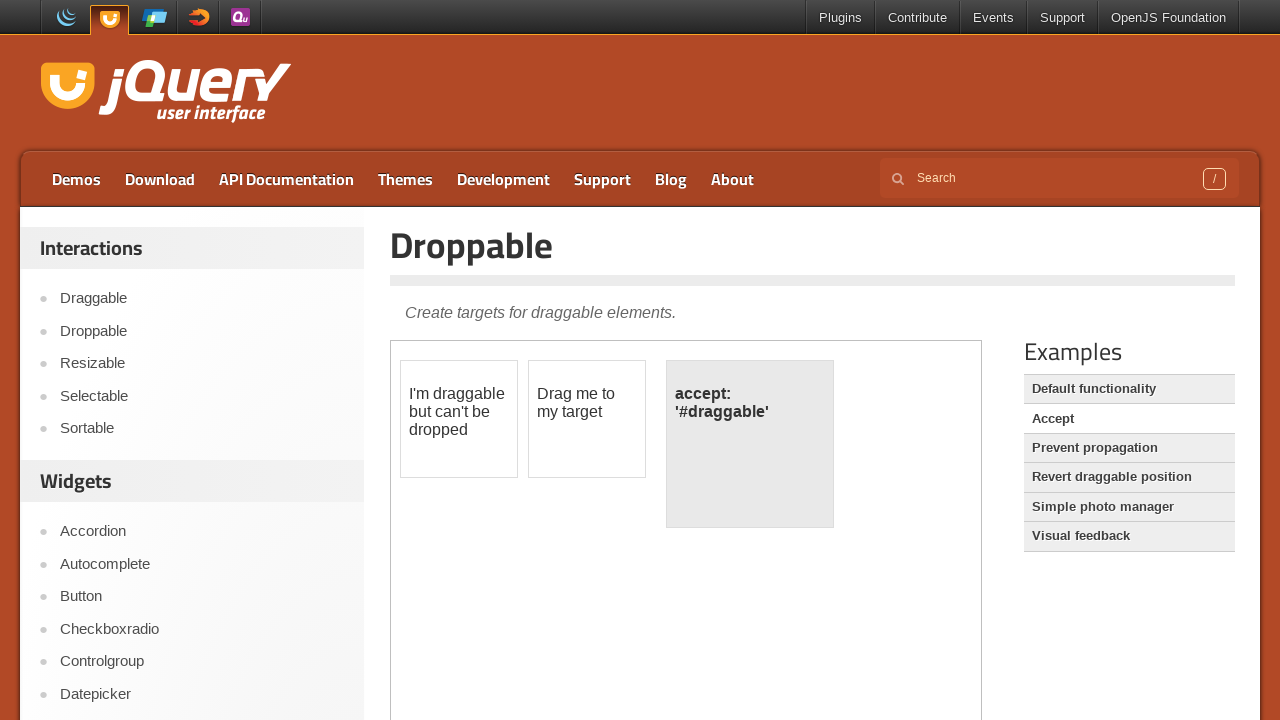